Tests dropdown select functionality on a flight booking demo site by selecting "Berlin" as the destination city and verifying the selection was successful.

Starting URL: https://blazedemo.com

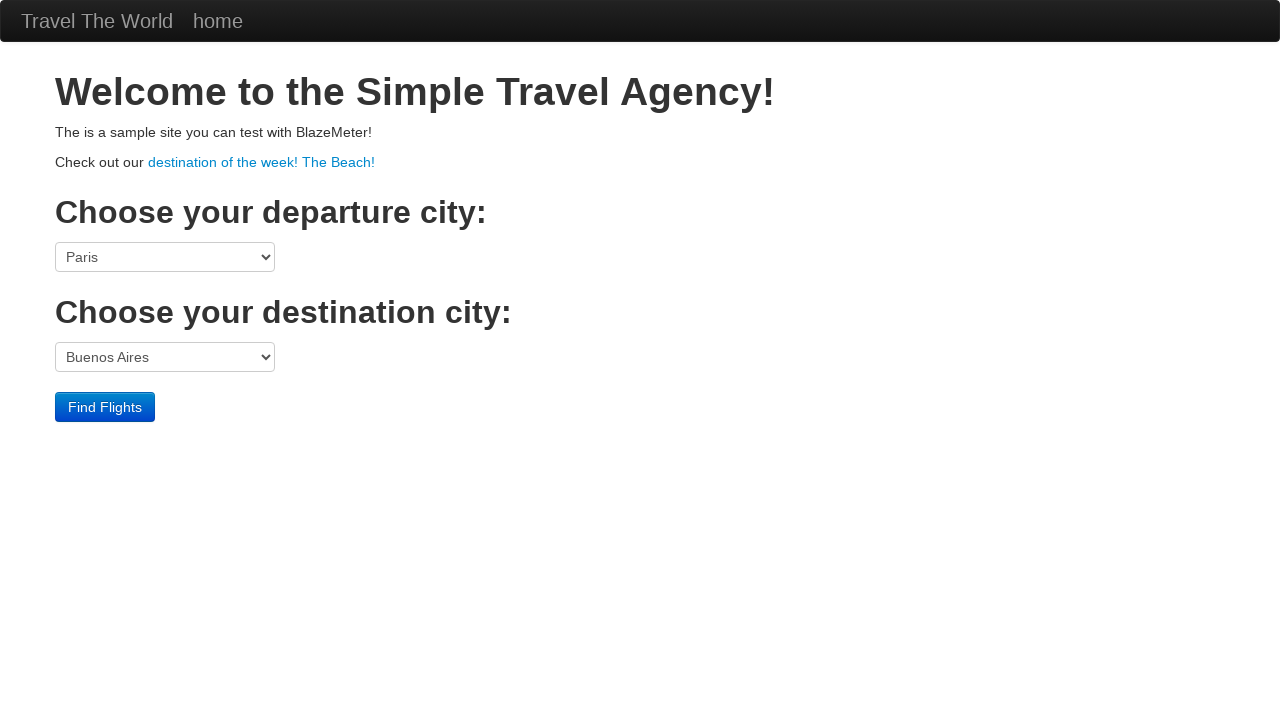

Selected 'Berlin' from the destination dropdown on select:nth-of-type(2)
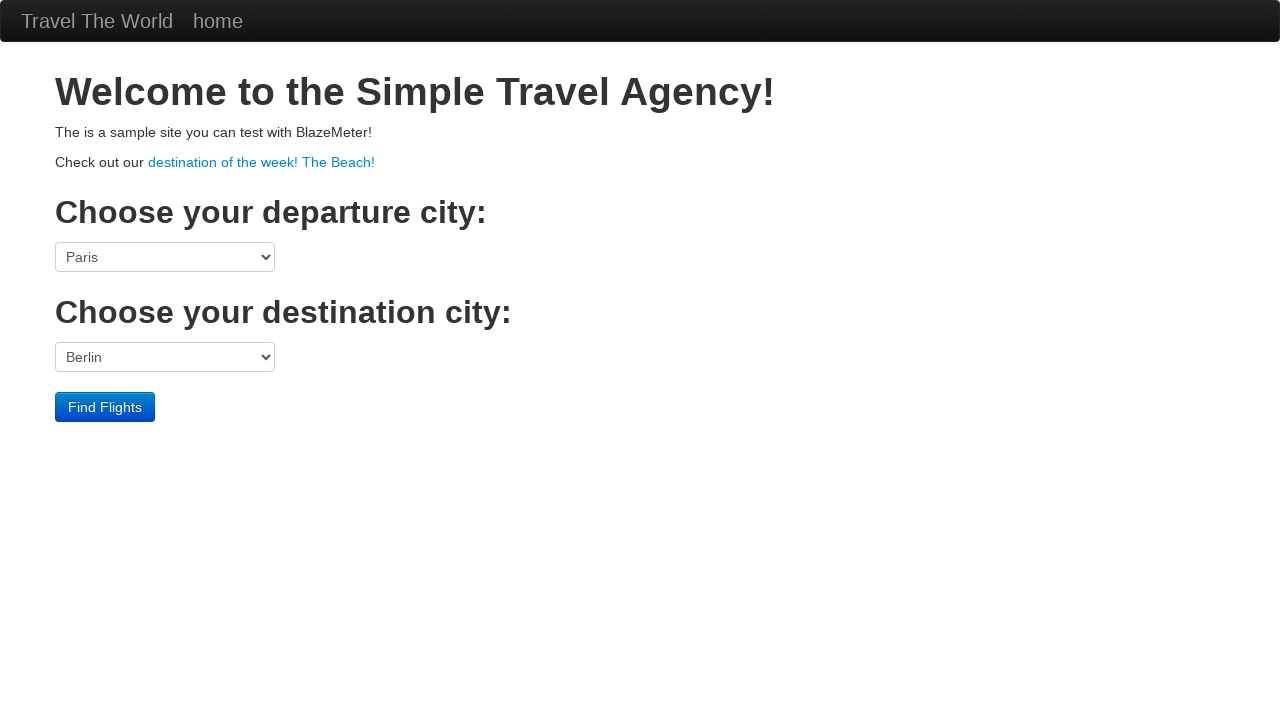

Retrieved the selected value from the destination dropdown
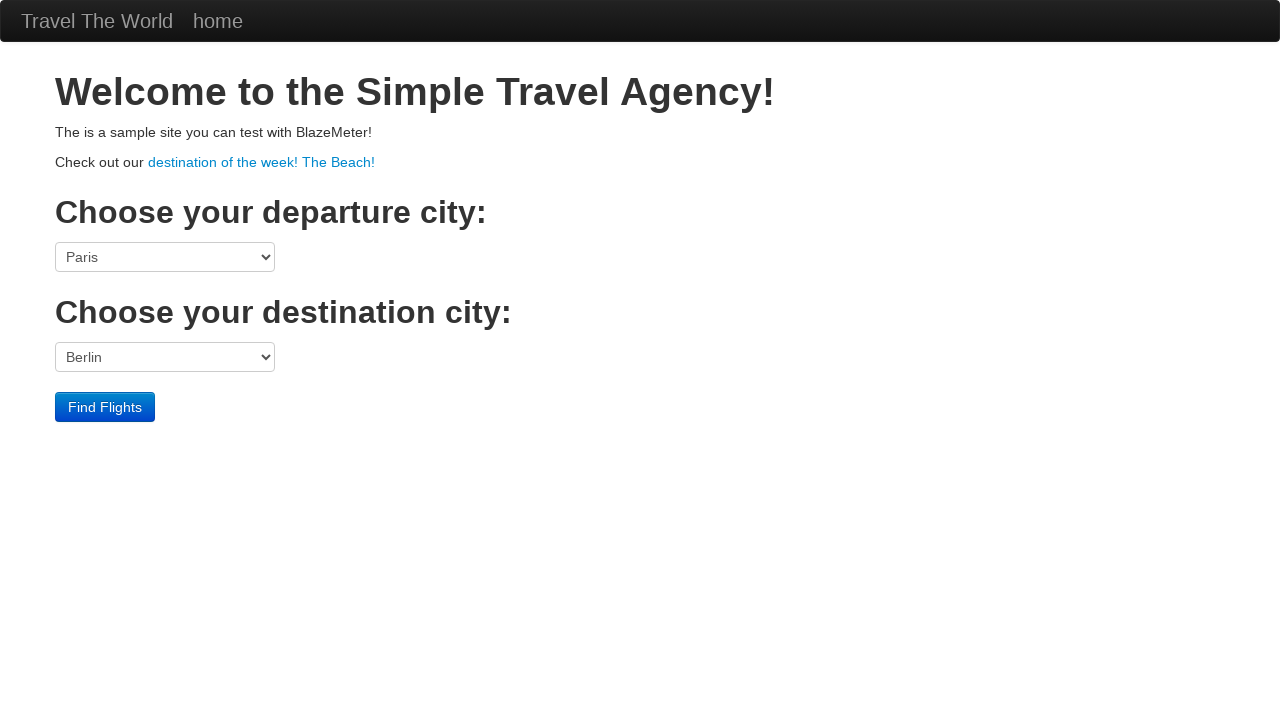

Verified that 'Berlin' is the selected destination
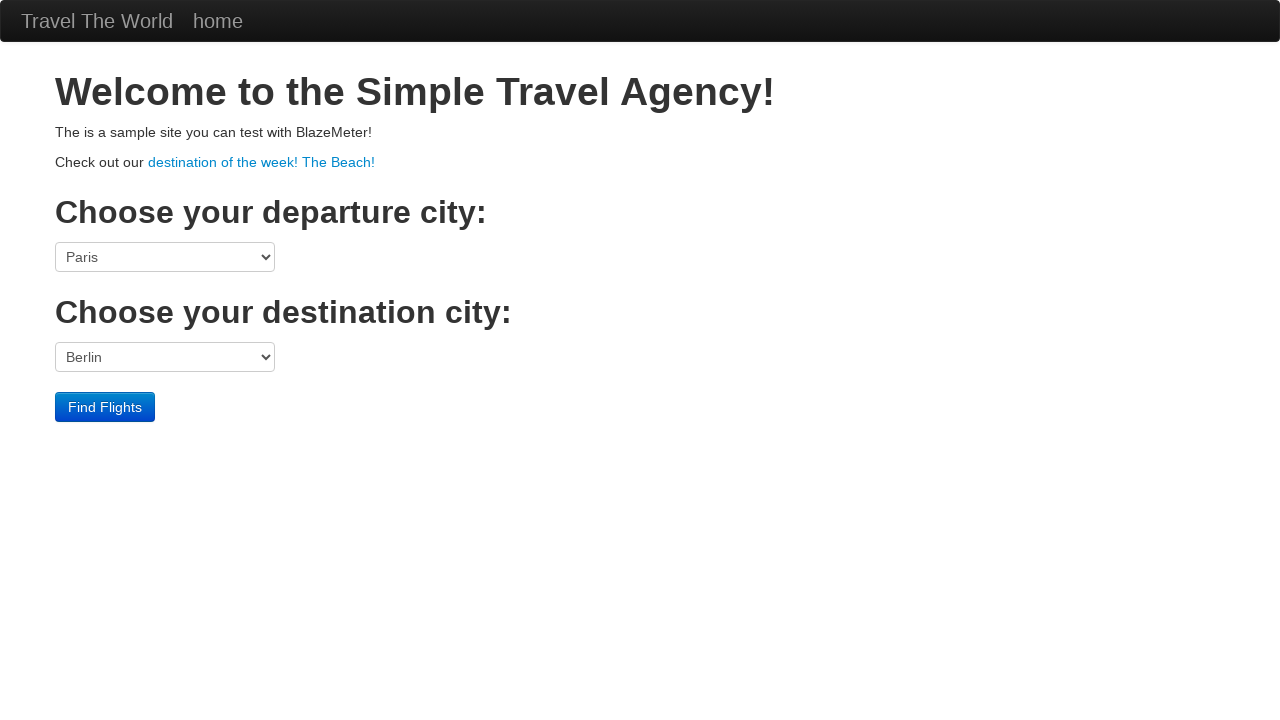

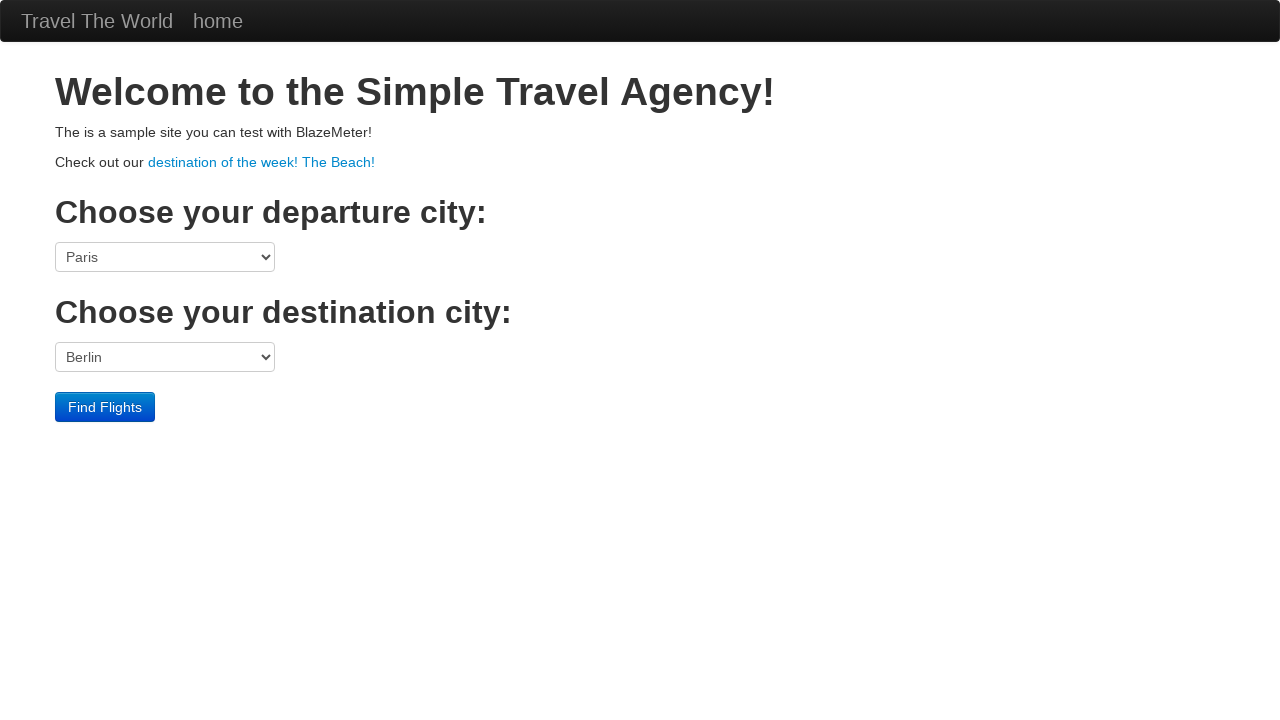